Tests various select/dropdown elements by selecting different options

Starting URL: http://sahitest.com/demo

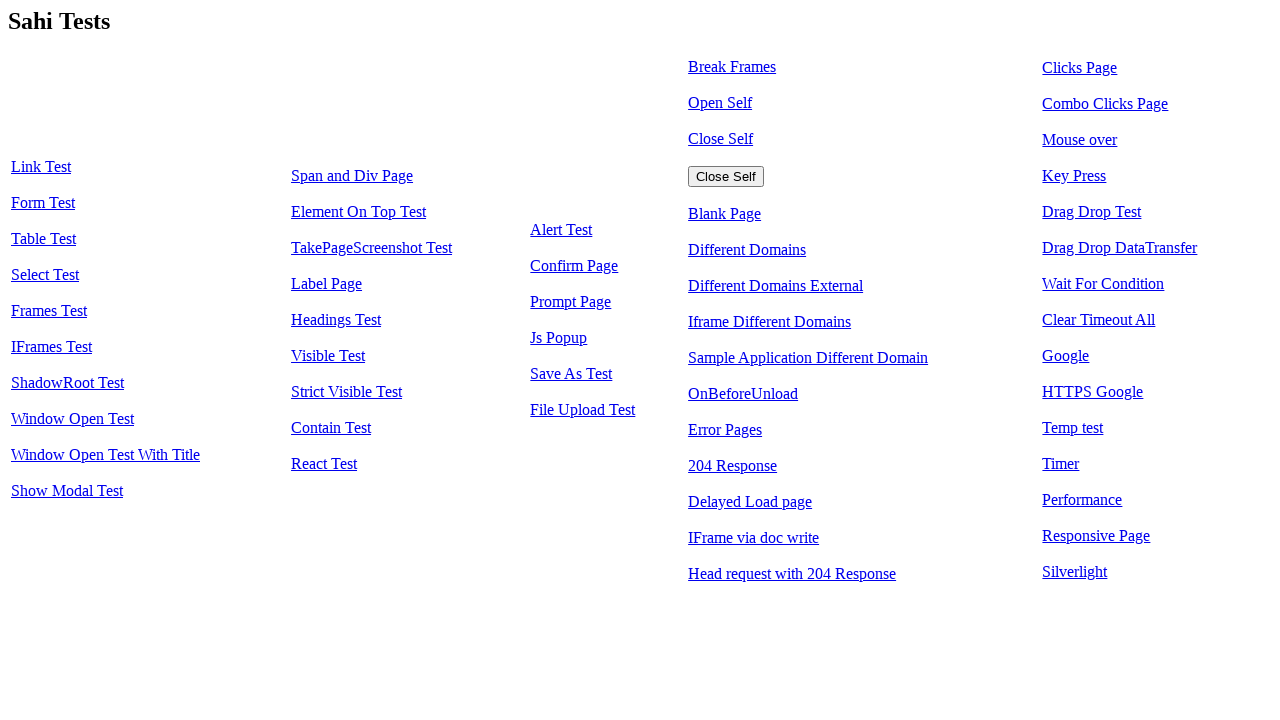

Clicked on 'Select Test' link at (45, 275) on text='Select Test'
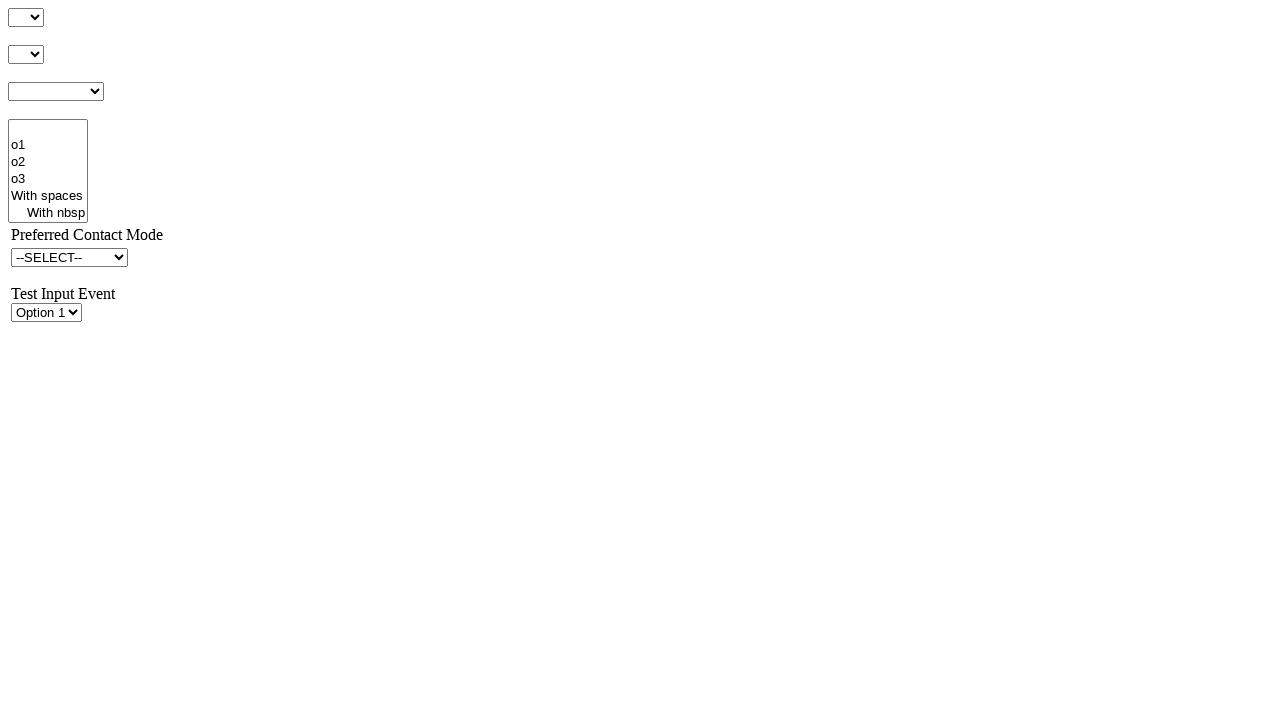

Selected option 'o1' in first dropdown (s1Id) on #s1Id
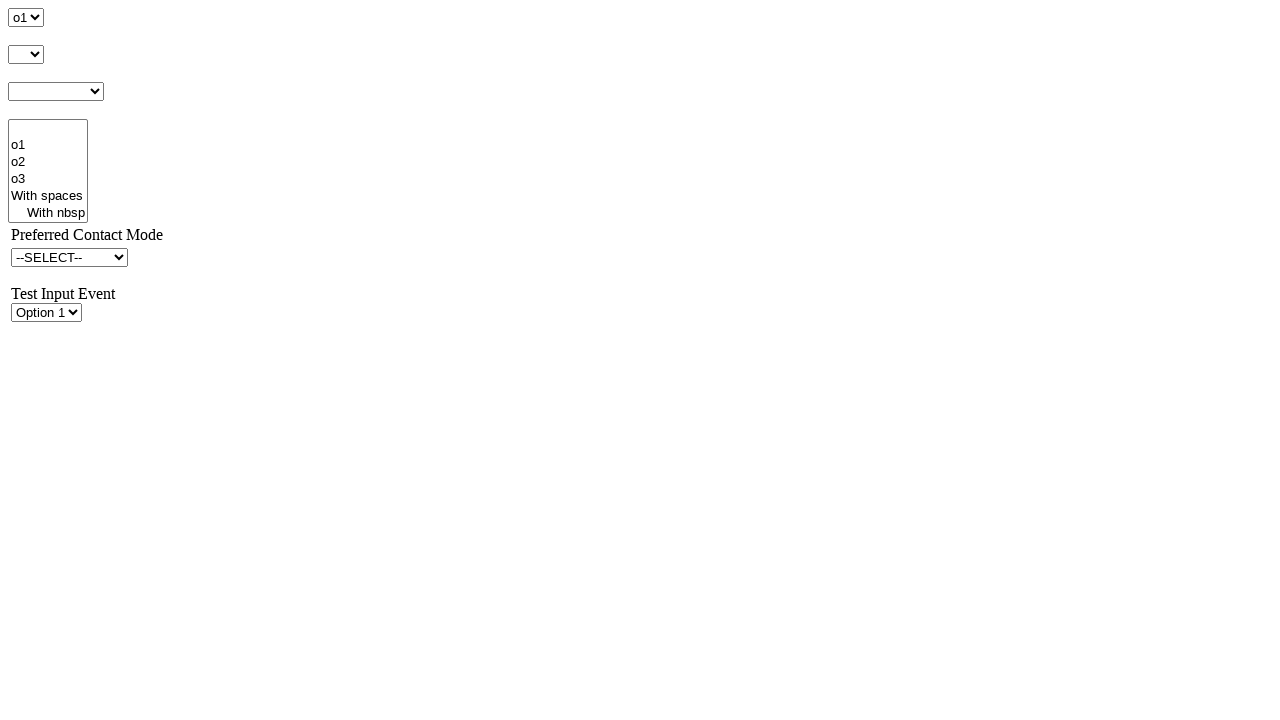

Selected option 'o2' in second dropdown (s2Id) on #s2Id
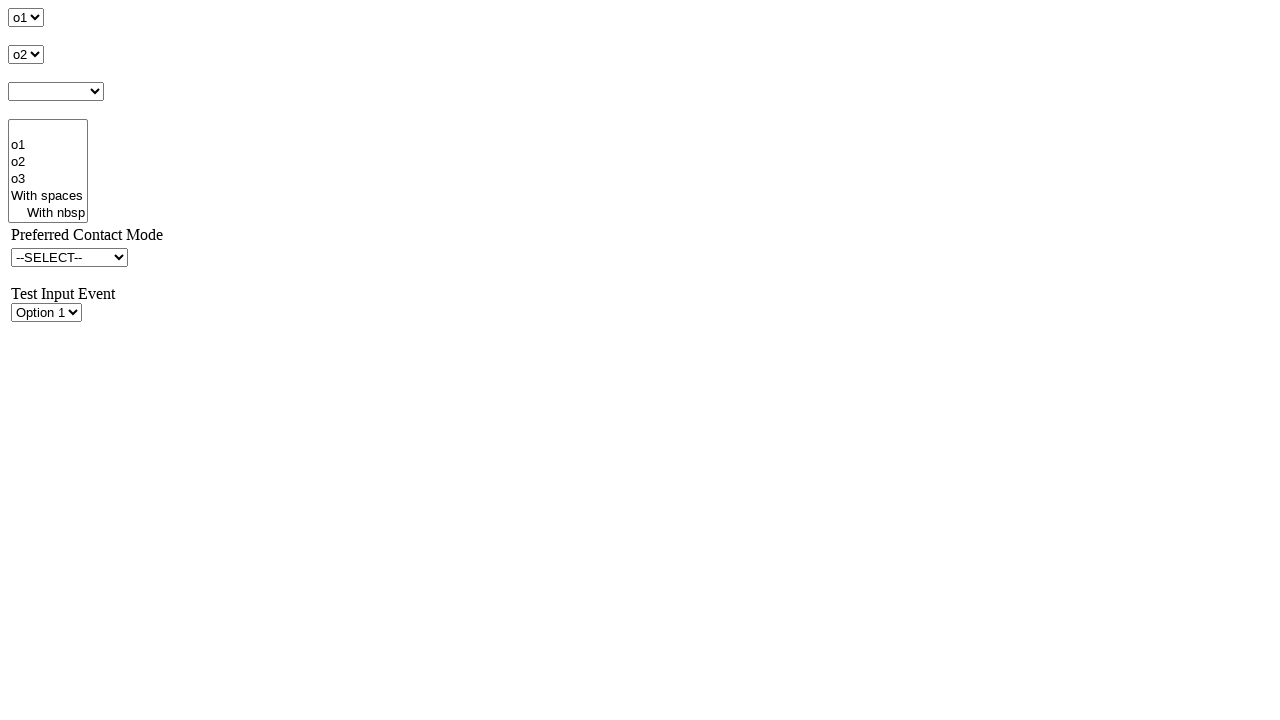

Selected option 'o1' in third dropdown (s3Id) on #s3Id
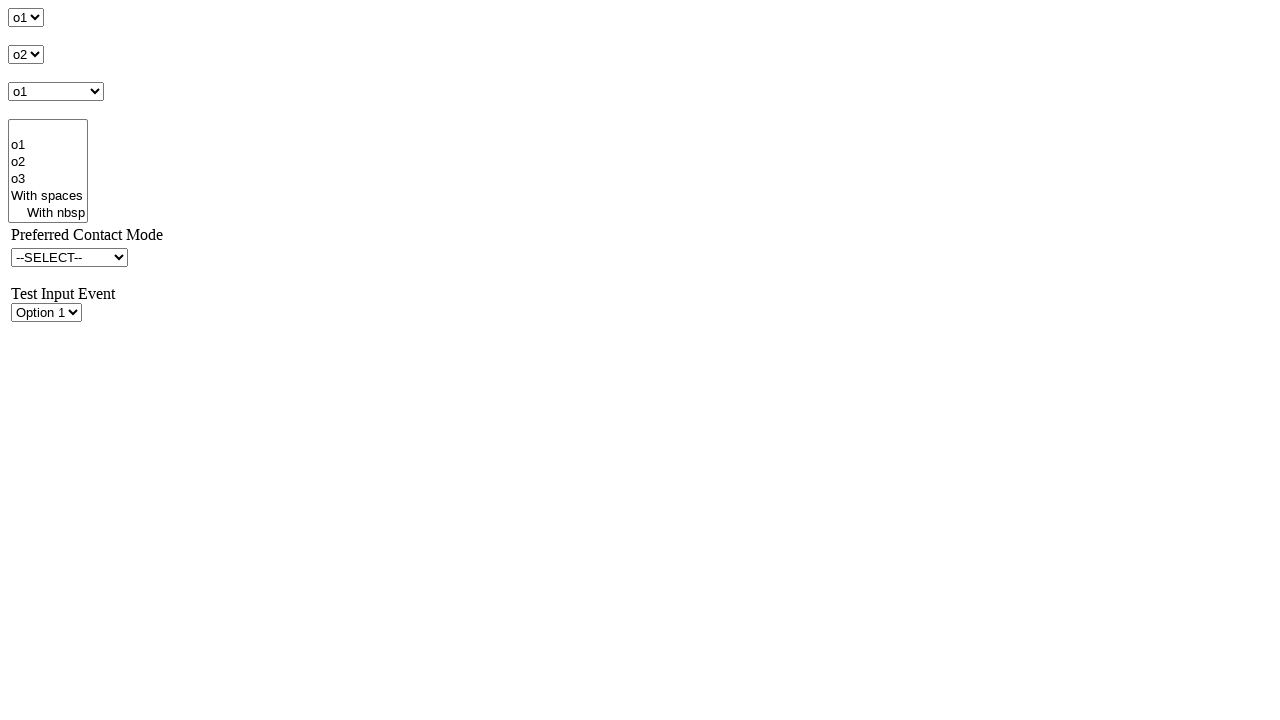

Selected option at index 1 in first dropdown (s1Id) on #s1Id
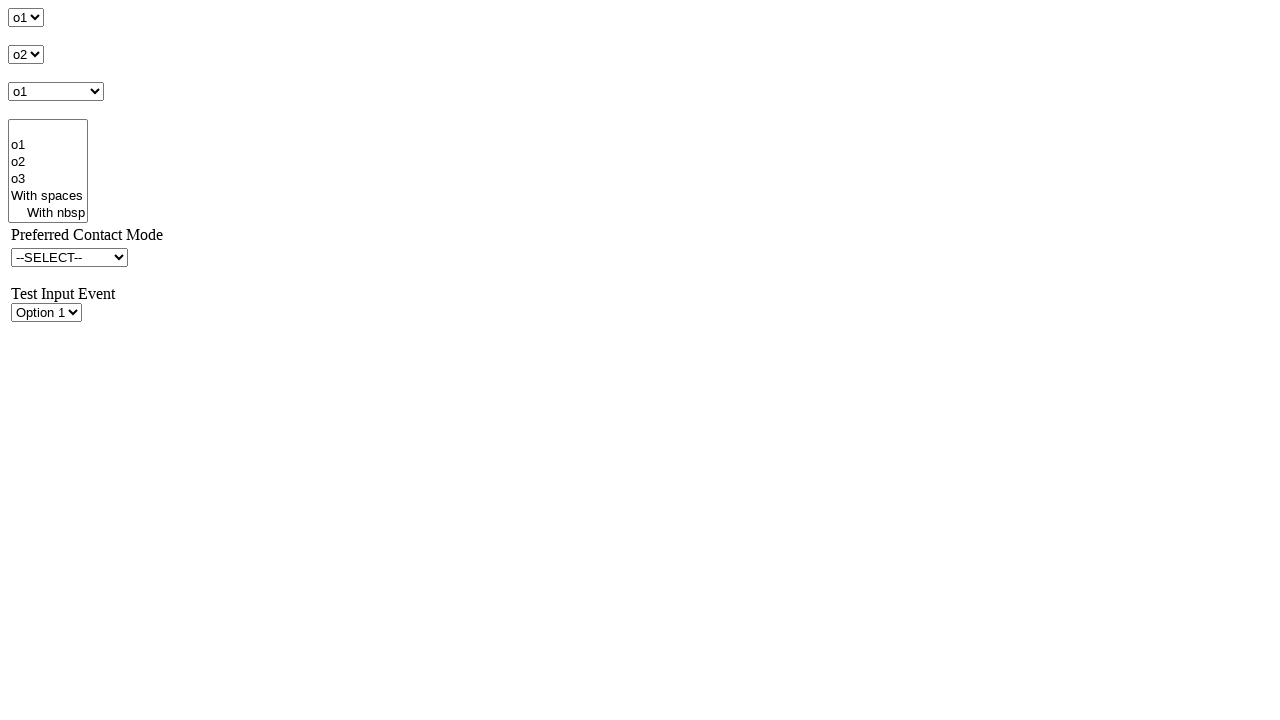

Cleared all selections in multi-select dropdown (s4Id) on #s4Id
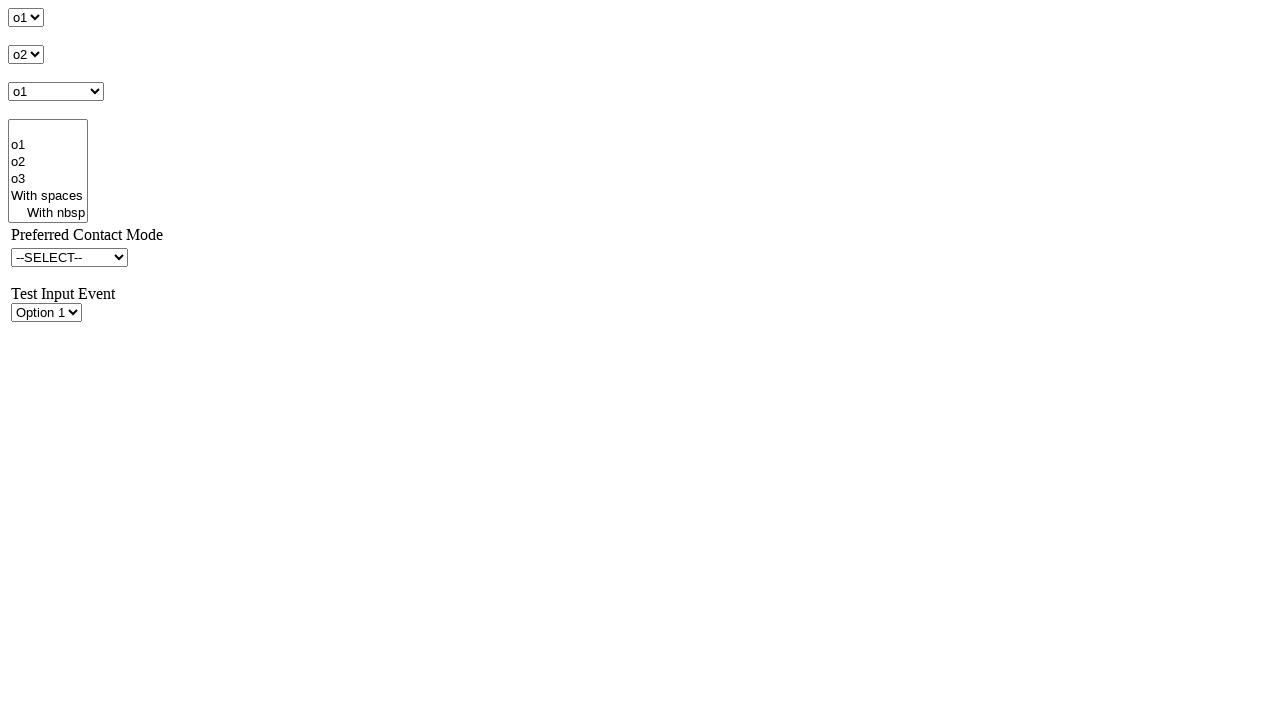

Selected 'Business Phone' option in dropdown (s1) on #s1
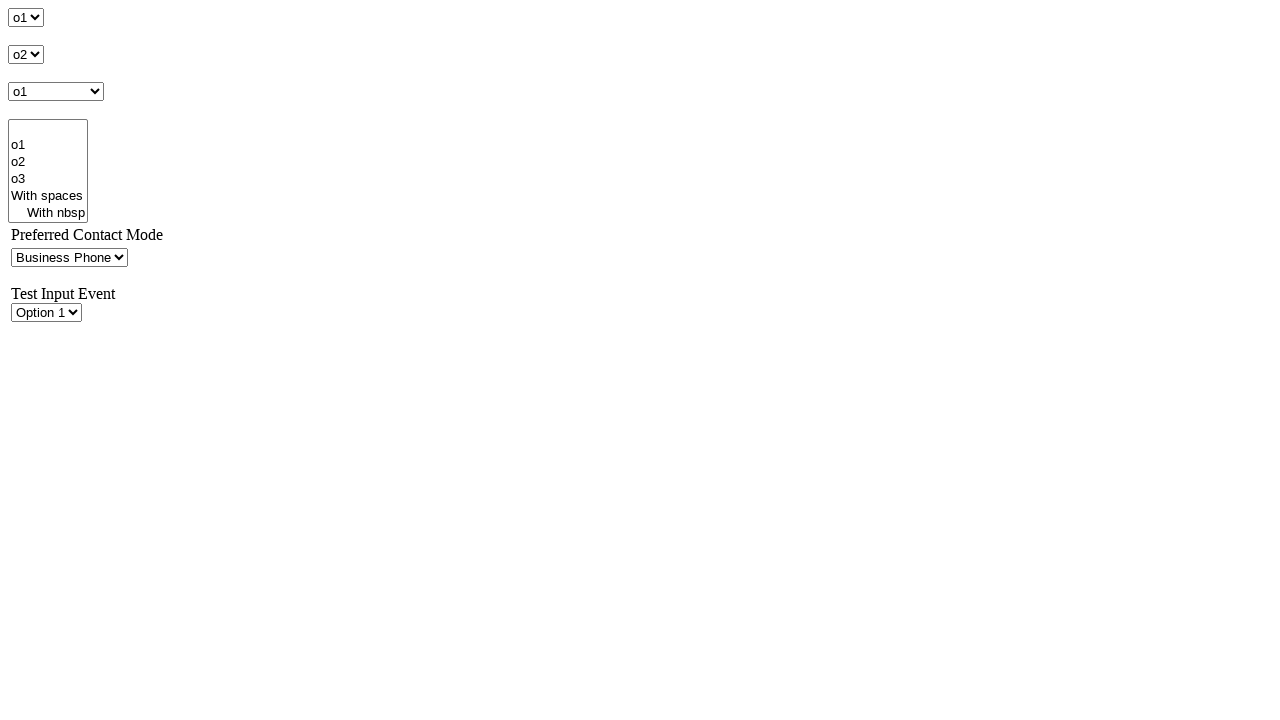

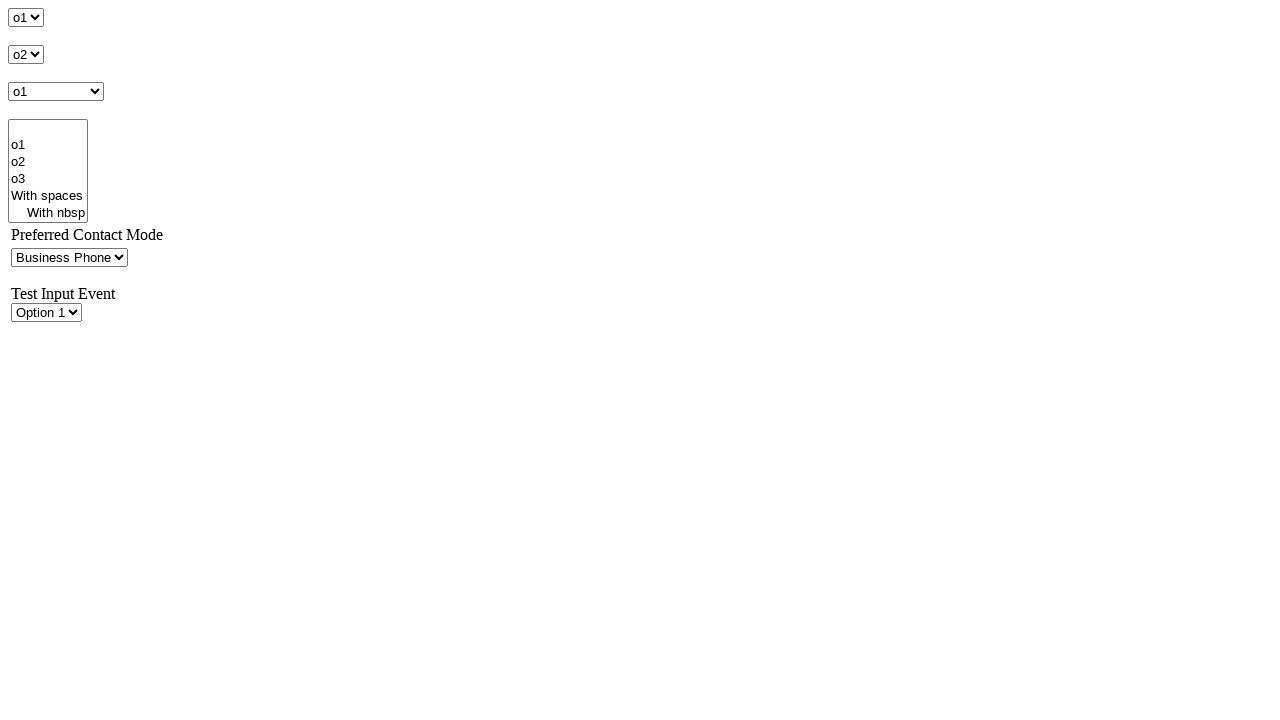